Tests a demo form by filling text fields, toggling checkboxes, enabling a slider feature, and interacting with the slider control

Starting URL: http://devexpress.github.io/testcafe/example

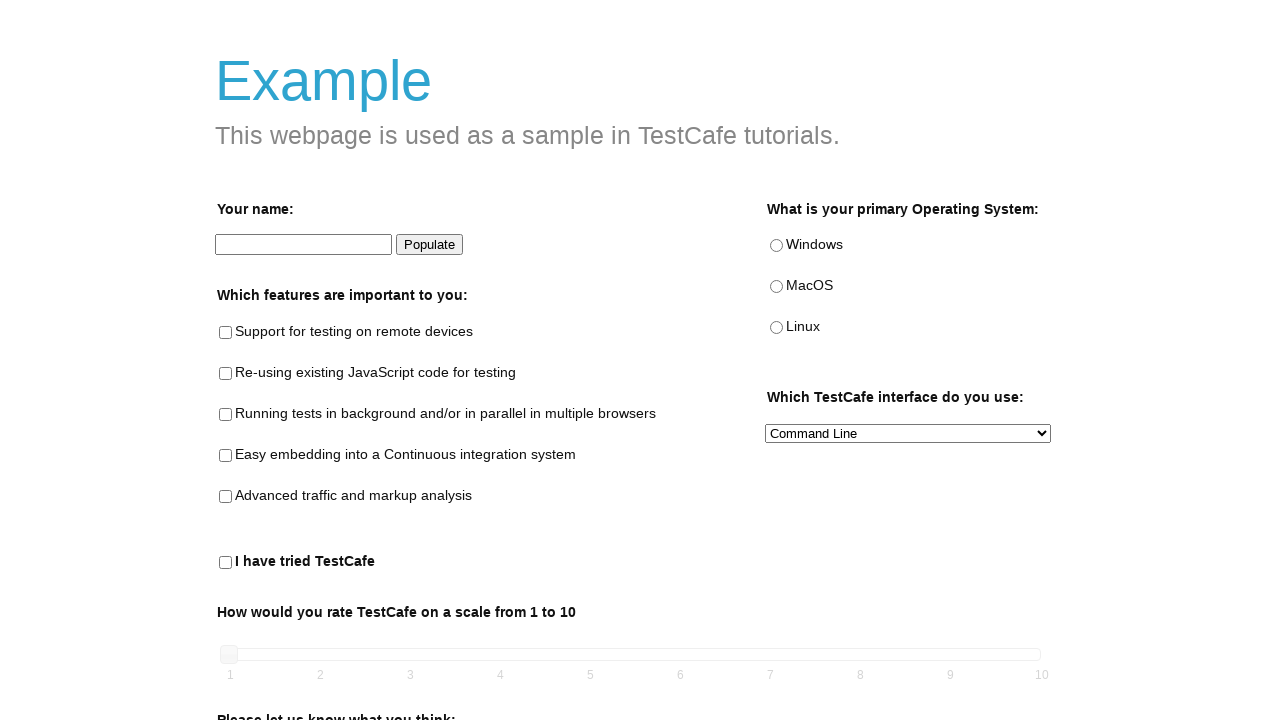

Cleared the name input field on input[name='name']
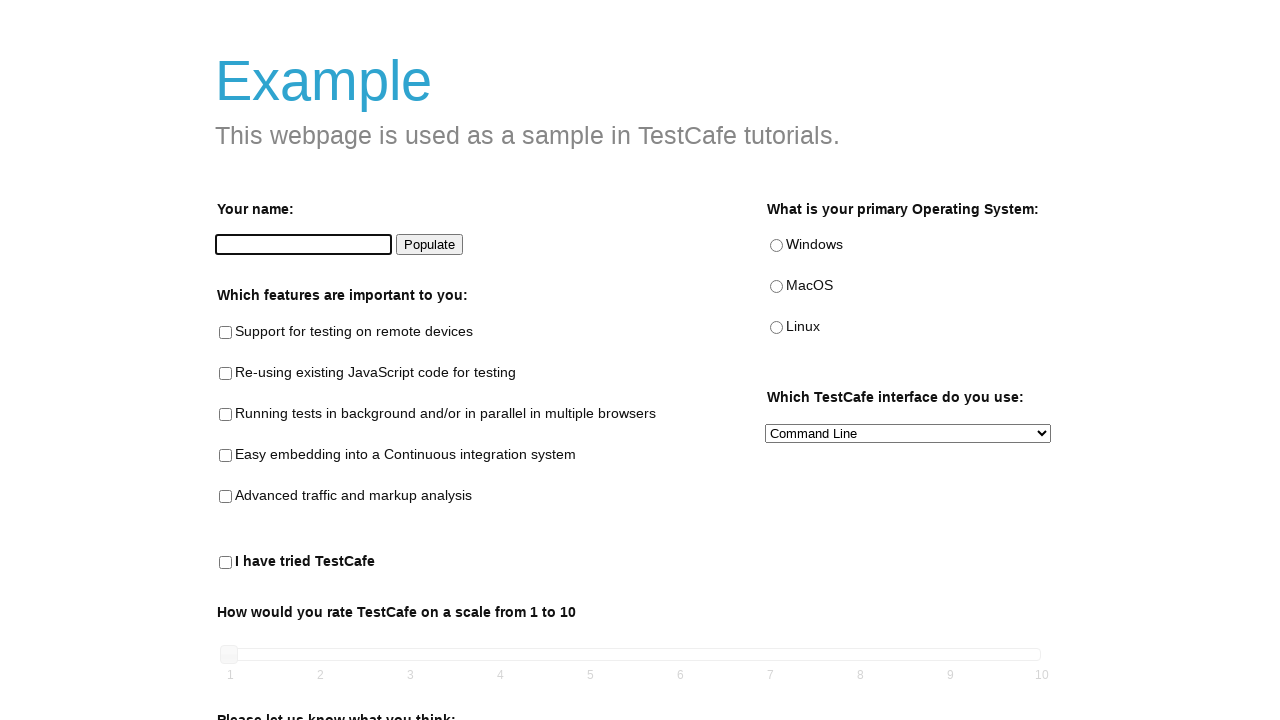

Filled name field with 'Username123456' on input[name='name']
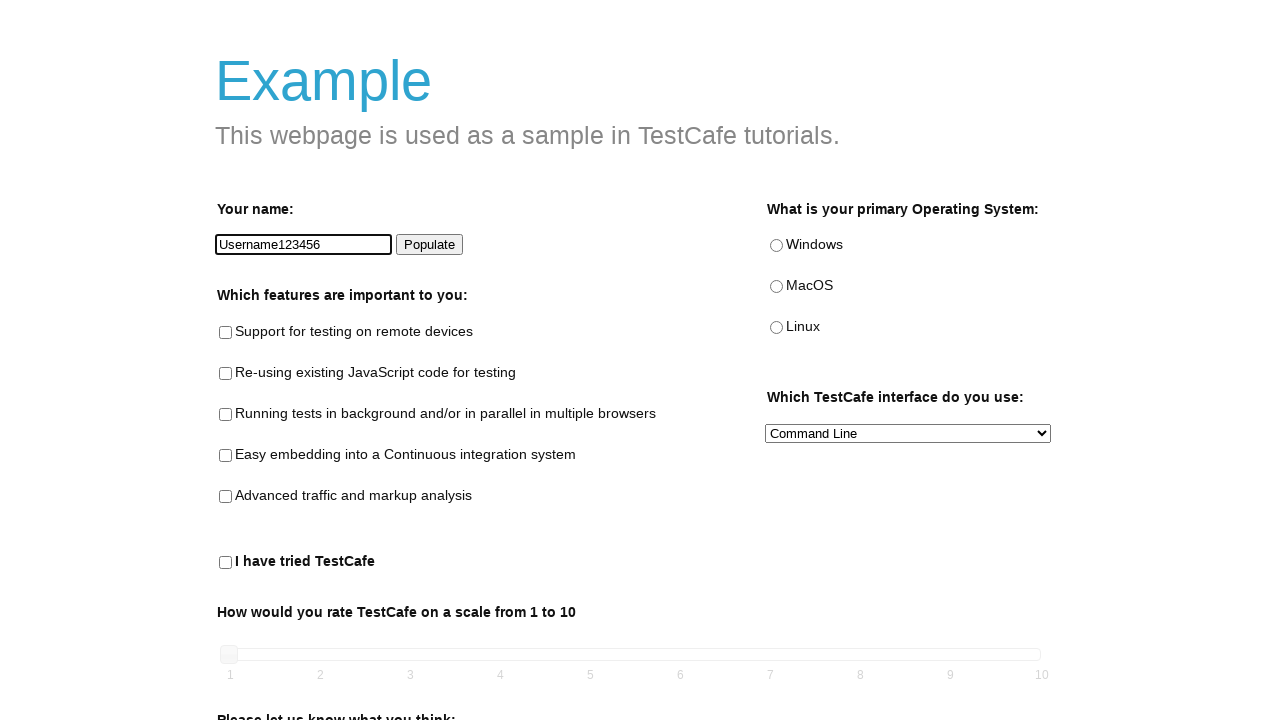

Clicked checkbox to enable slider feature at (226, 563) on #tried-test-cafe
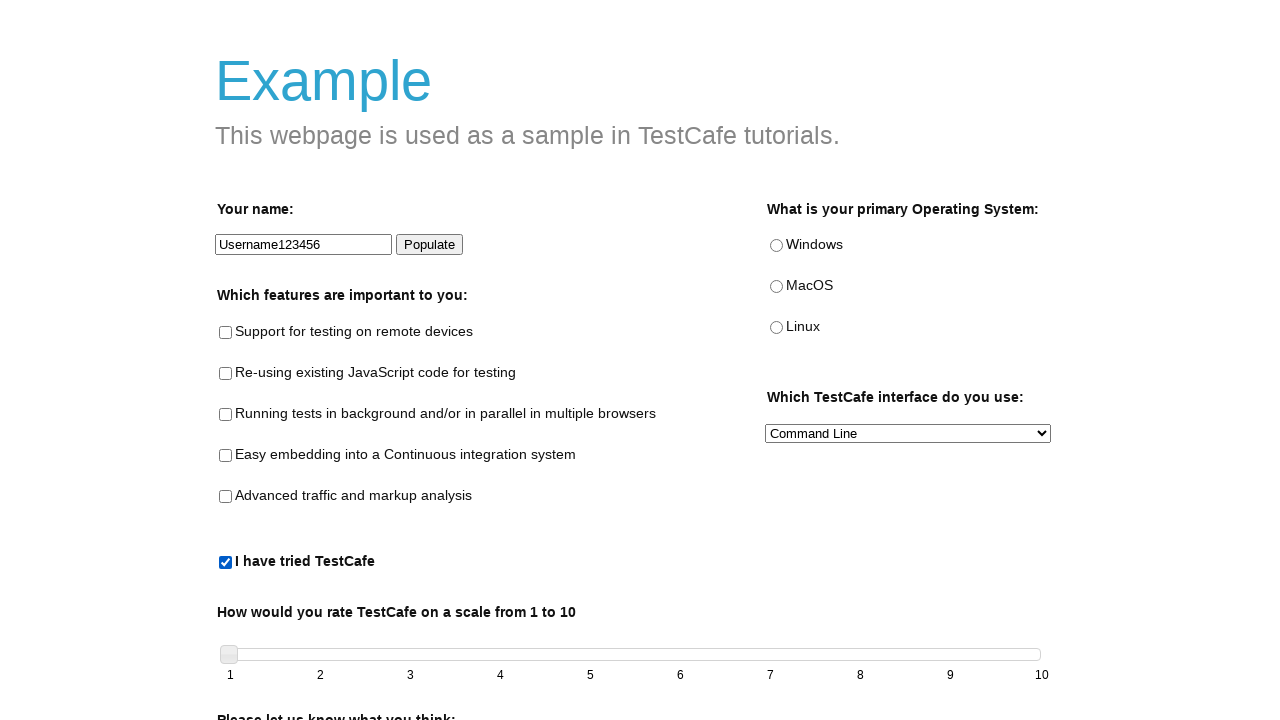

Moved slider to position 6 at (528, 659) on .ui-slider
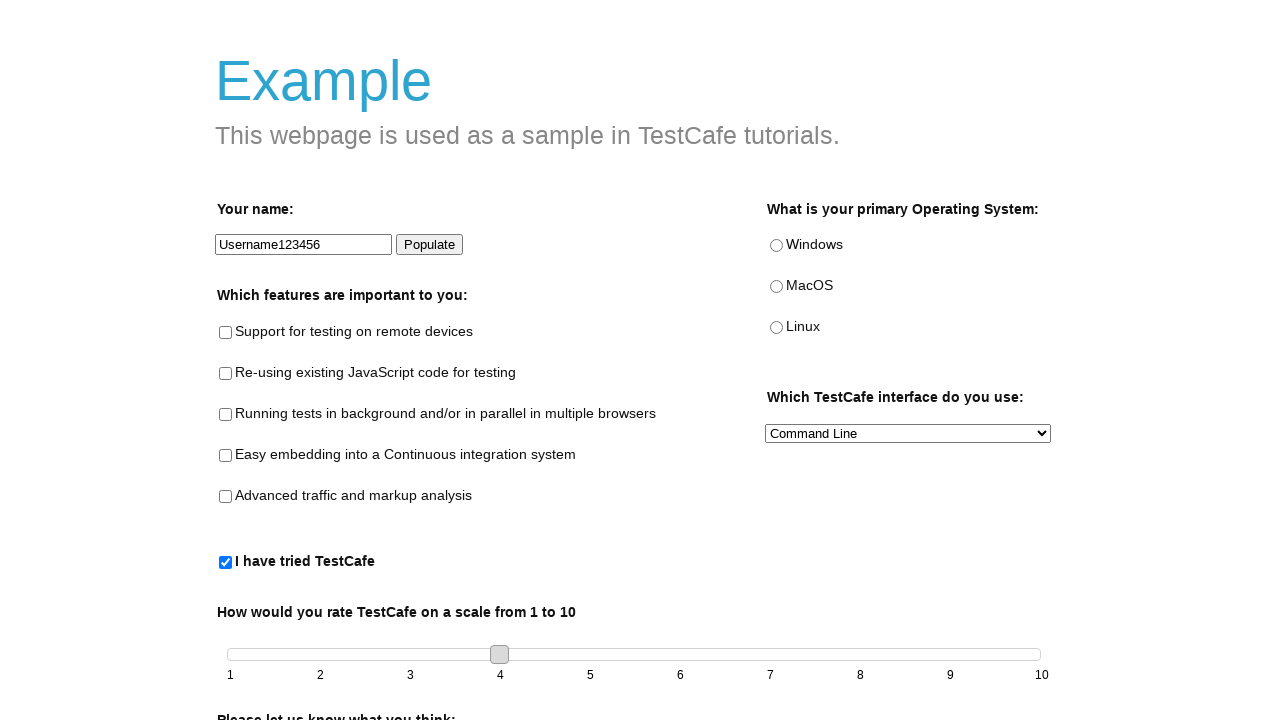

Toggled a checkbox at (226, 333) on input[type='checkbox'] >> nth=0
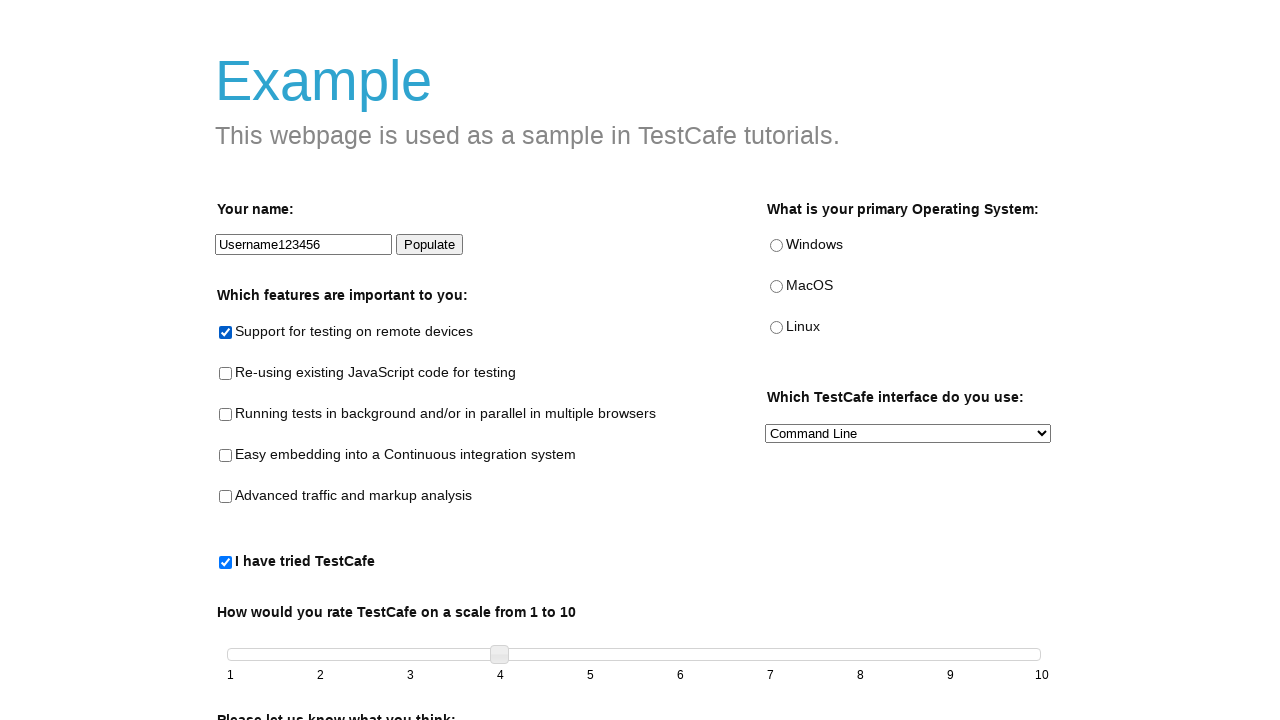

Toggled a checkbox at (226, 374) on input[type='checkbox'] >> nth=1
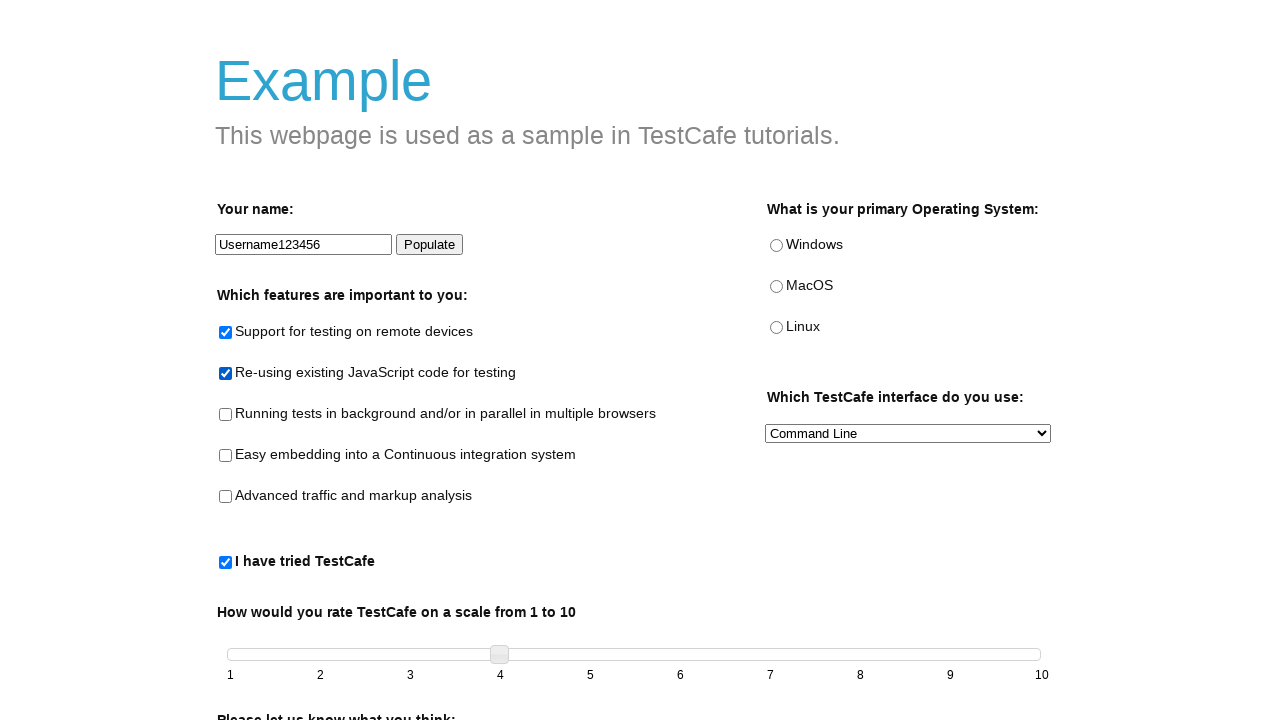

Toggled a checkbox at (226, 415) on input[type='checkbox'] >> nth=2
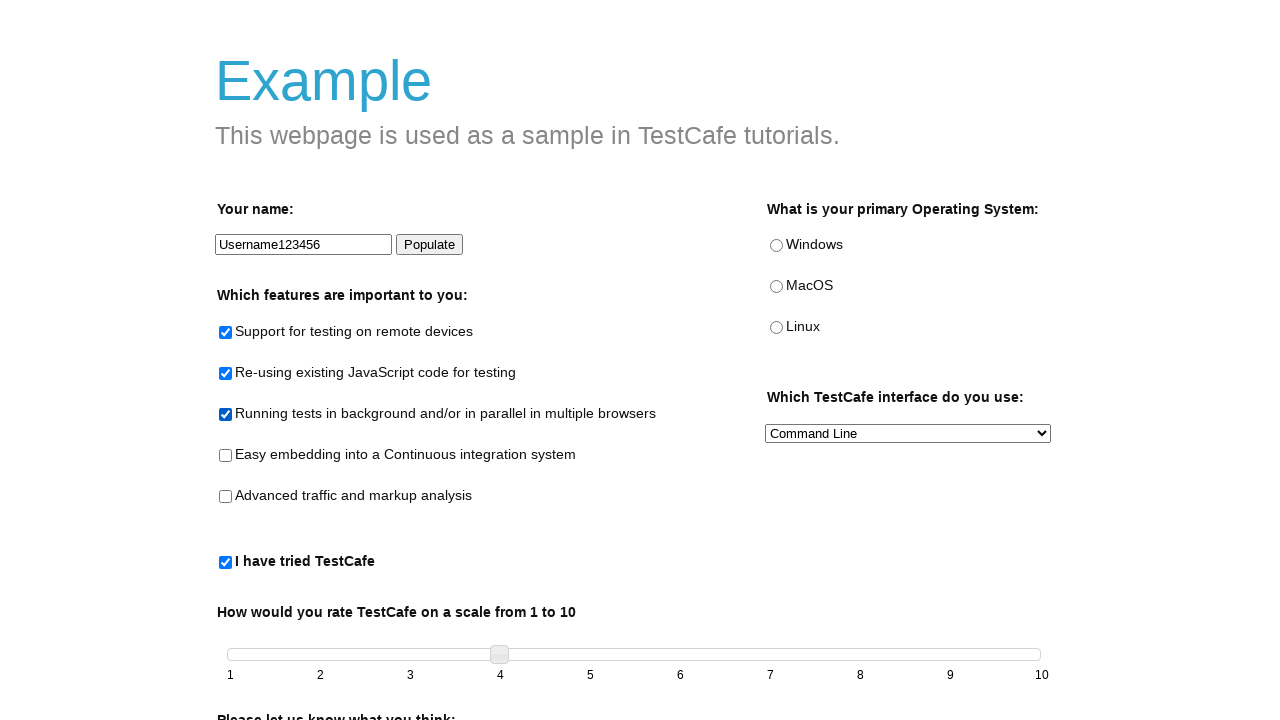

Toggled a checkbox at (226, 456) on input[type='checkbox'] >> nth=3
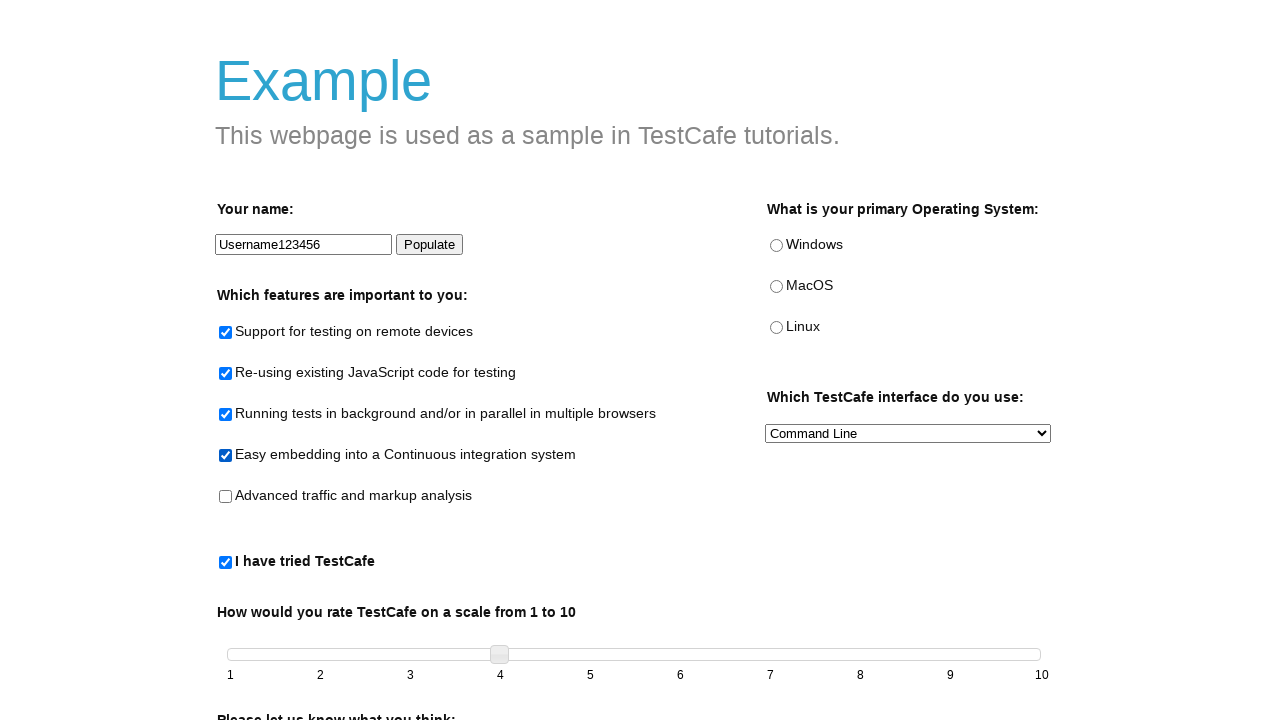

Toggled a checkbox at (226, 497) on input[type='checkbox'] >> nth=4
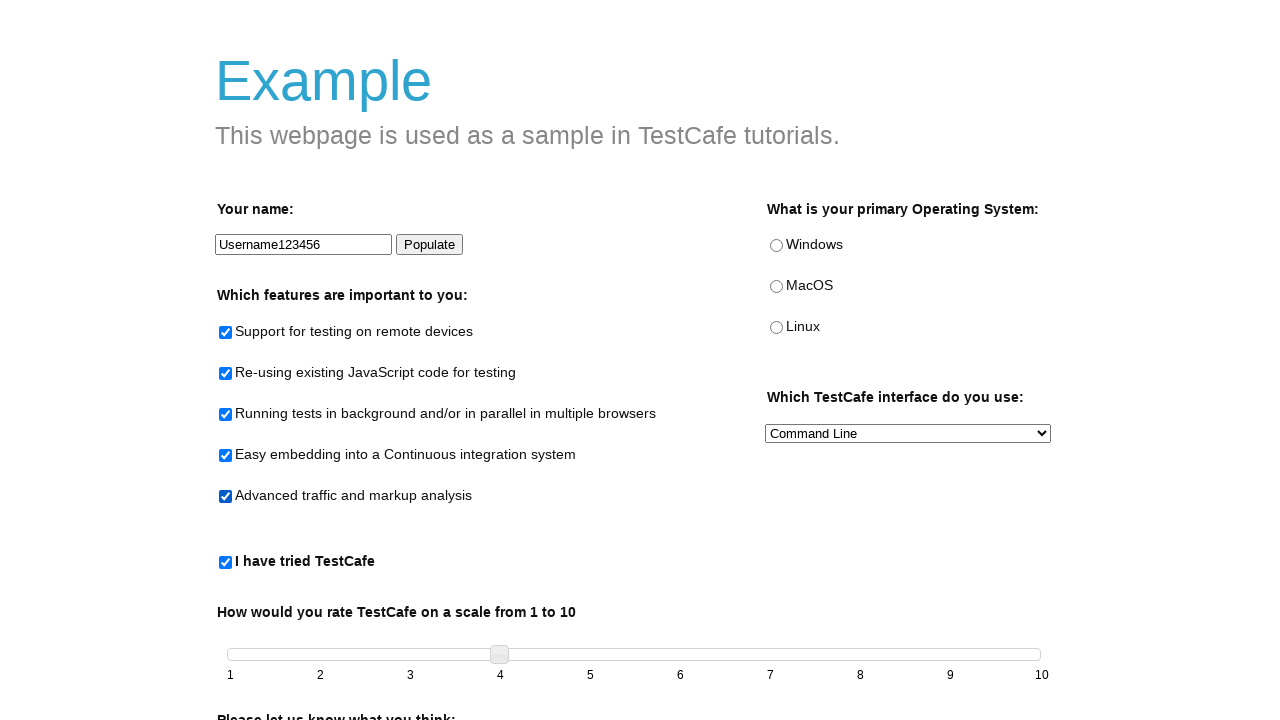

Toggled a checkbox at (226, 563) on input[type='checkbox'] >> nth=5
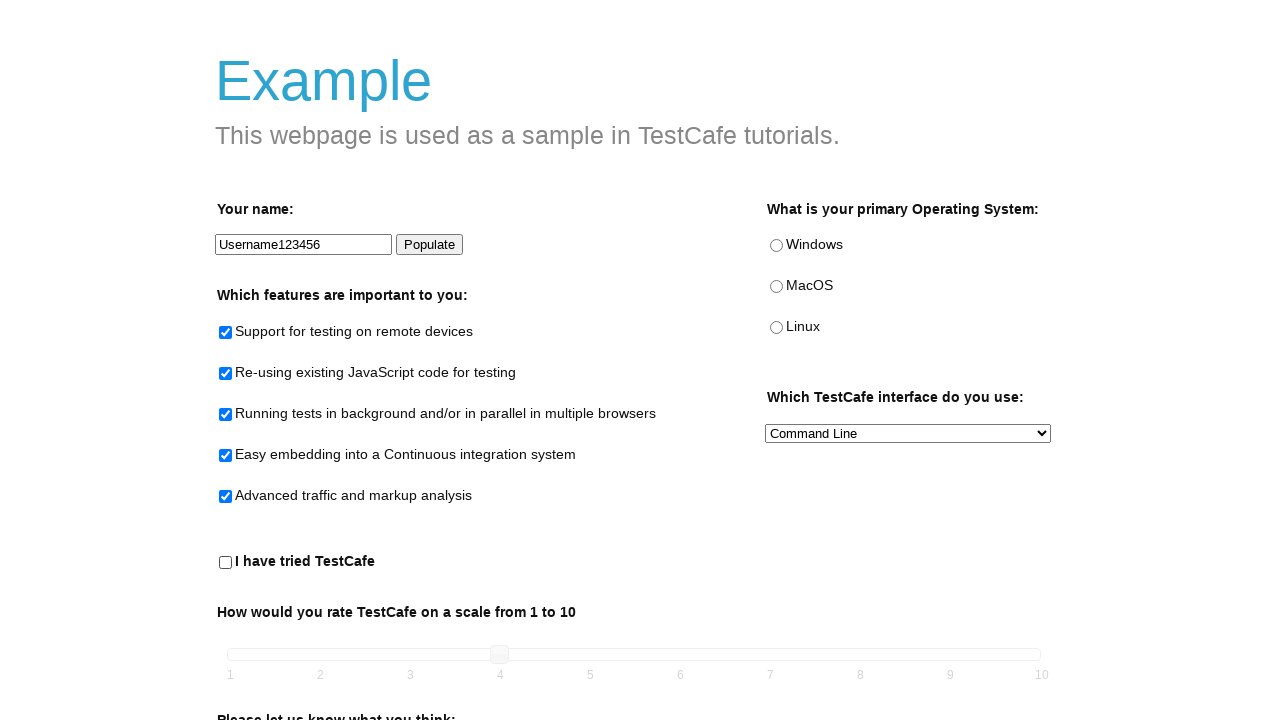

Cleared a text input field on input[type='text'] >> nth=0
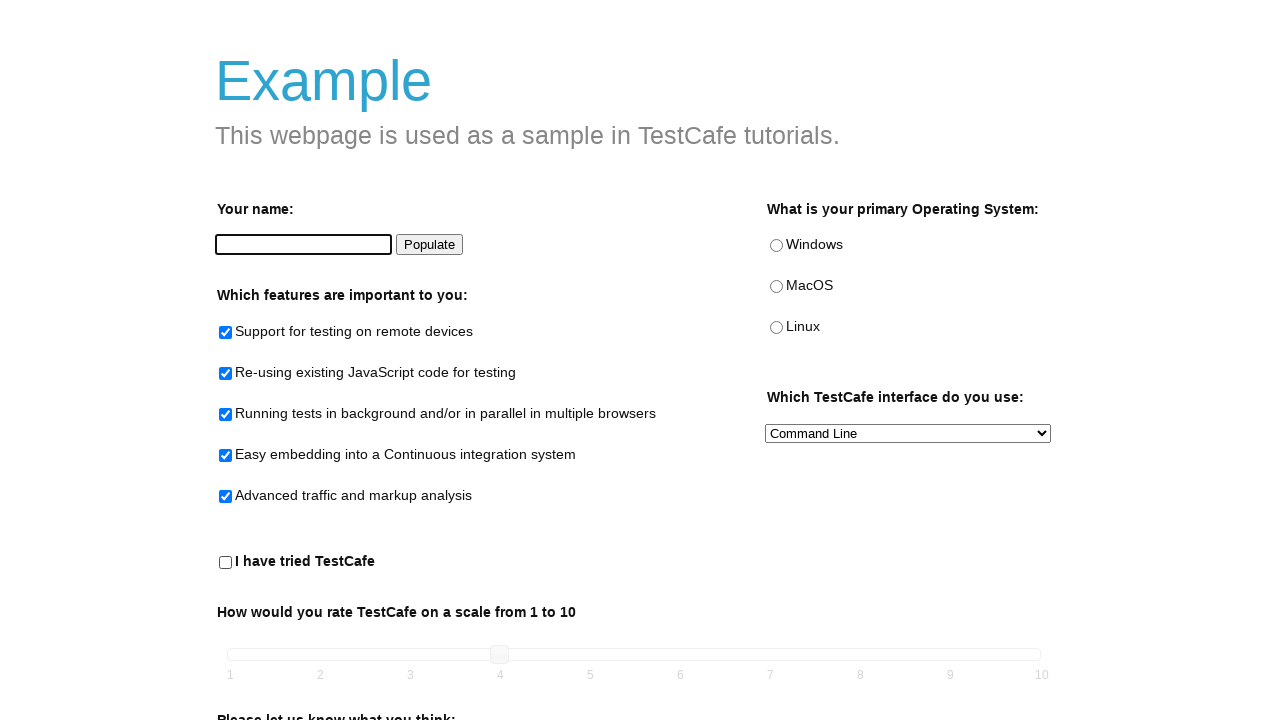

Filled text field with 'Hey' on input[type='text'] >> nth=0
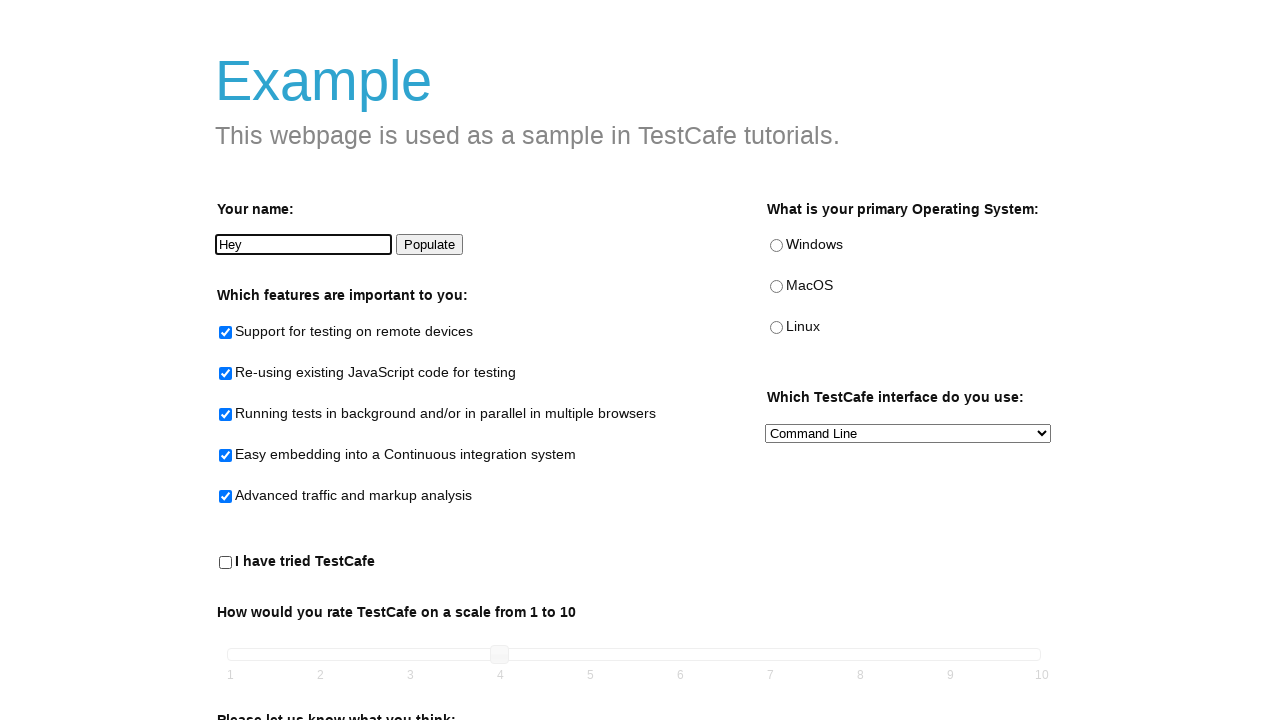

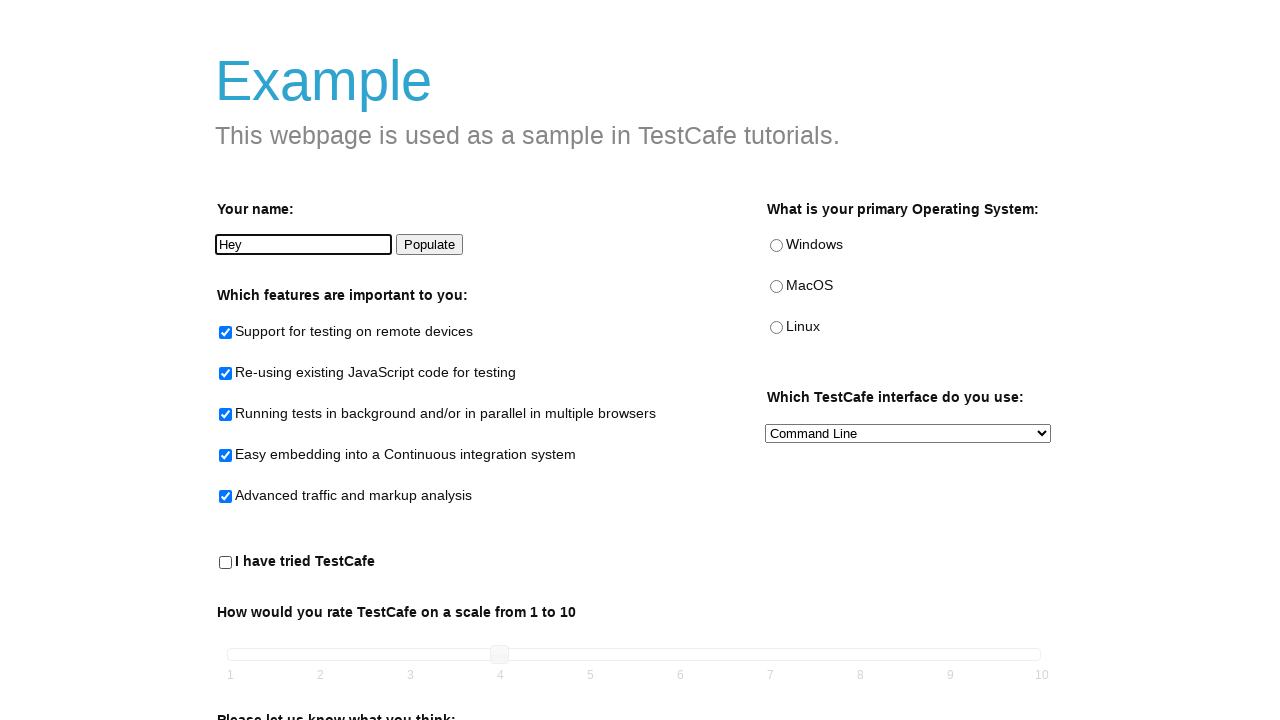